Retrieves an attribute value from an element, performs a mathematical calculation, fills the answer in a form field, selects checkboxes/radio buttons, and submits the form

Starting URL: http://suninjuly.github.io/get_attribute.html

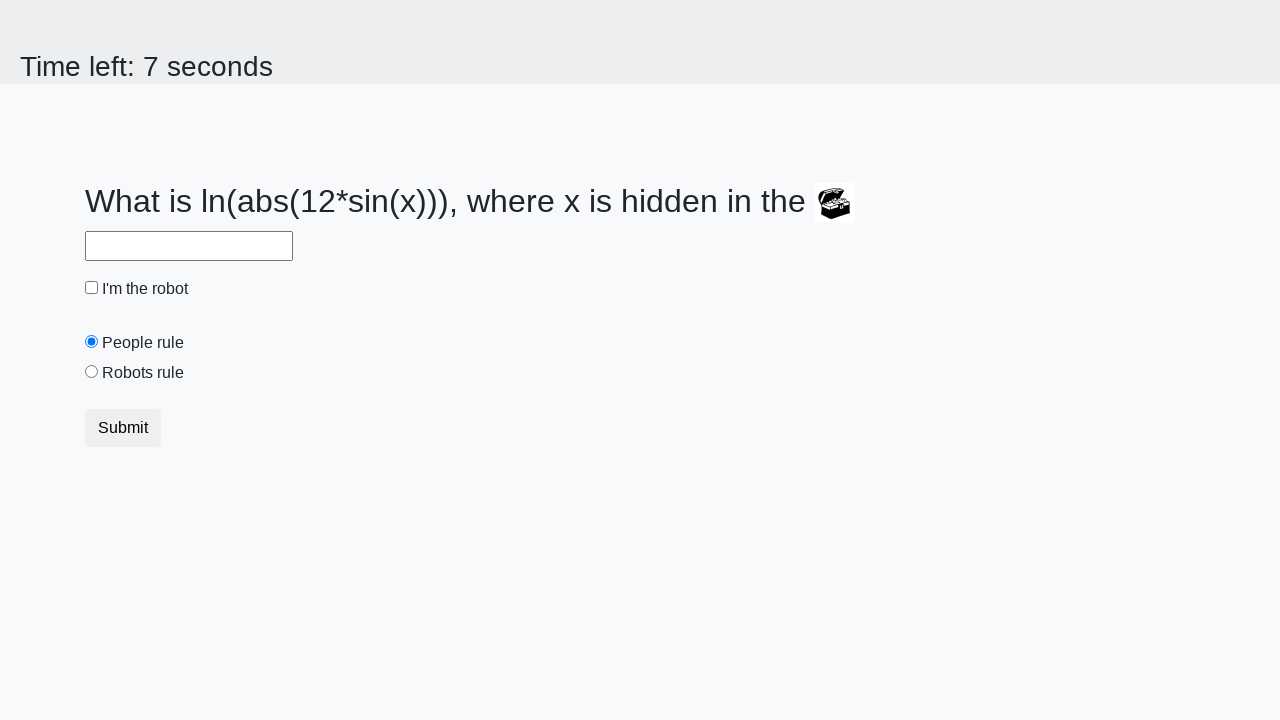

Located treasure element
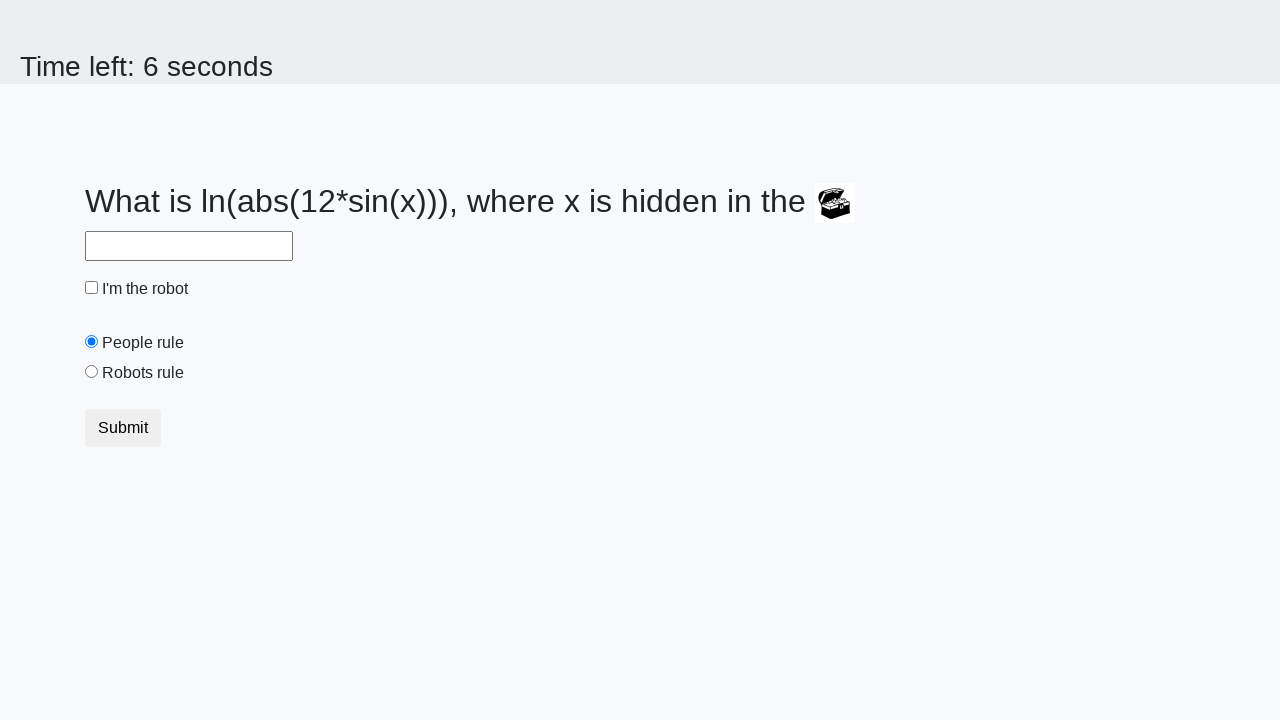

Retrieved valuex attribute from treasure element: 908
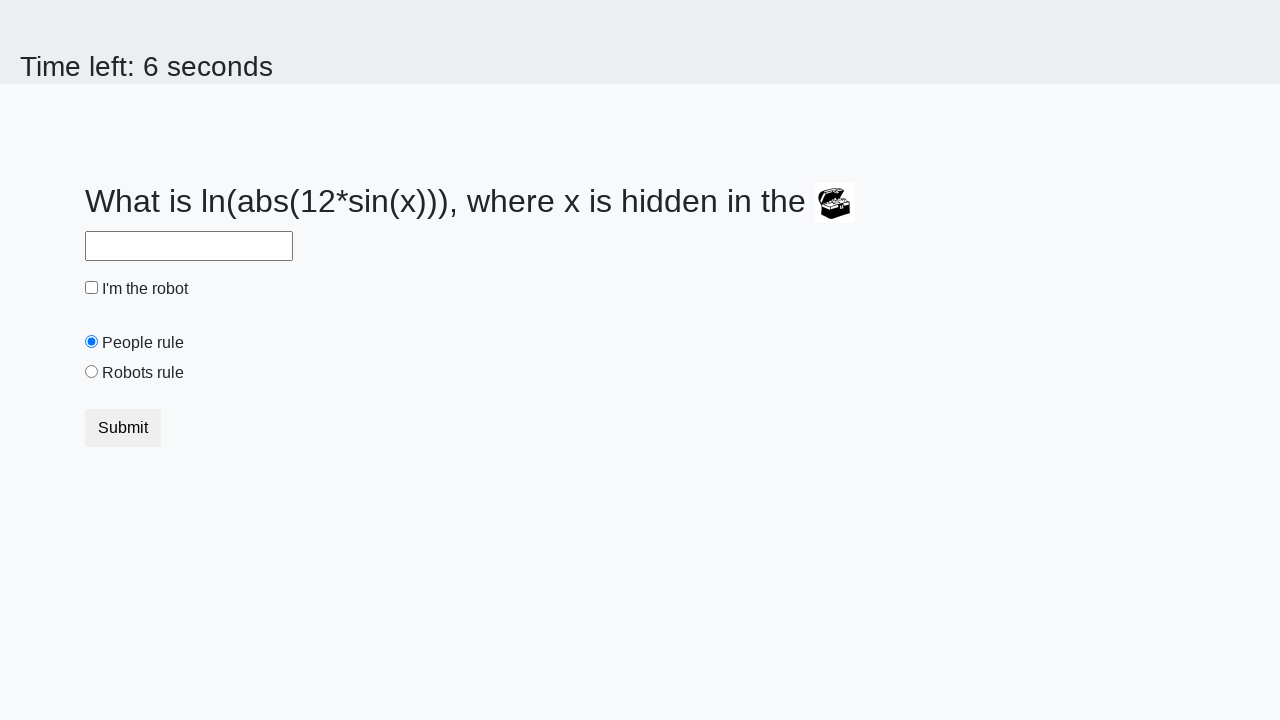

Calculated answer using formula: -0.04534861137867988
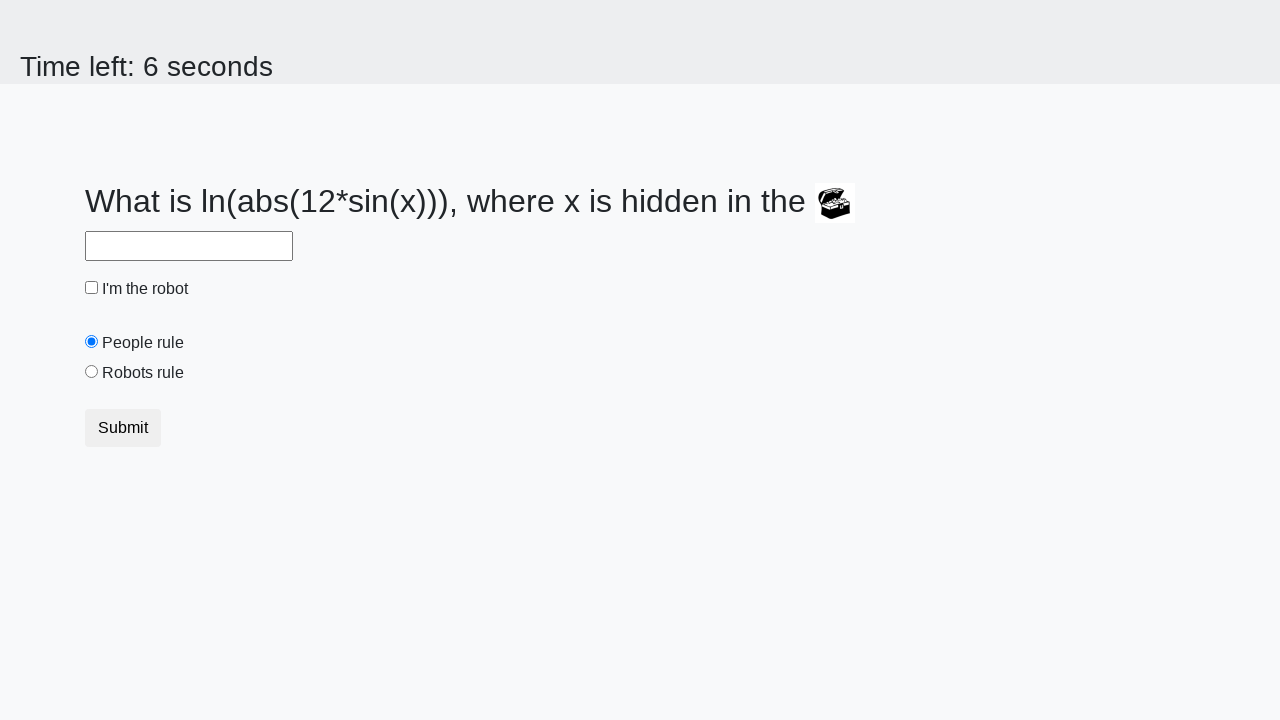

Filled answer field with calculated value: -0.04534861137867988 on #answer
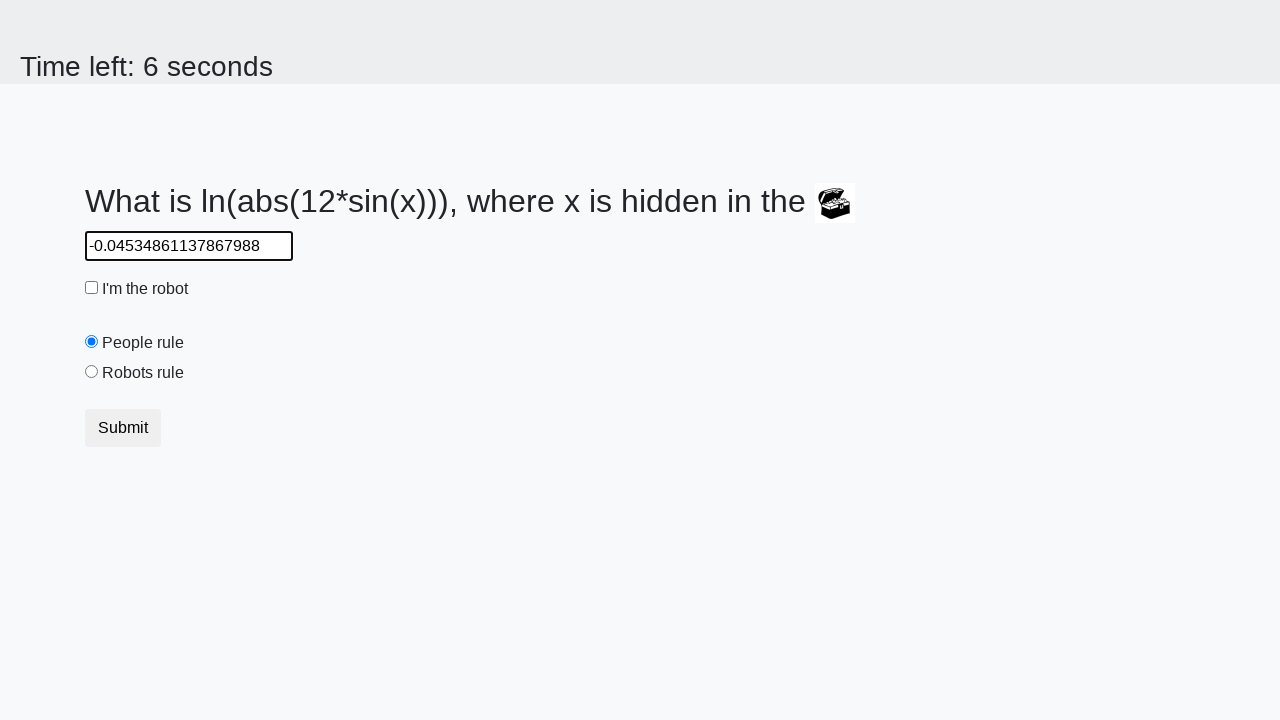

Clicked robot checkbox at (92, 288) on #robotCheckbox
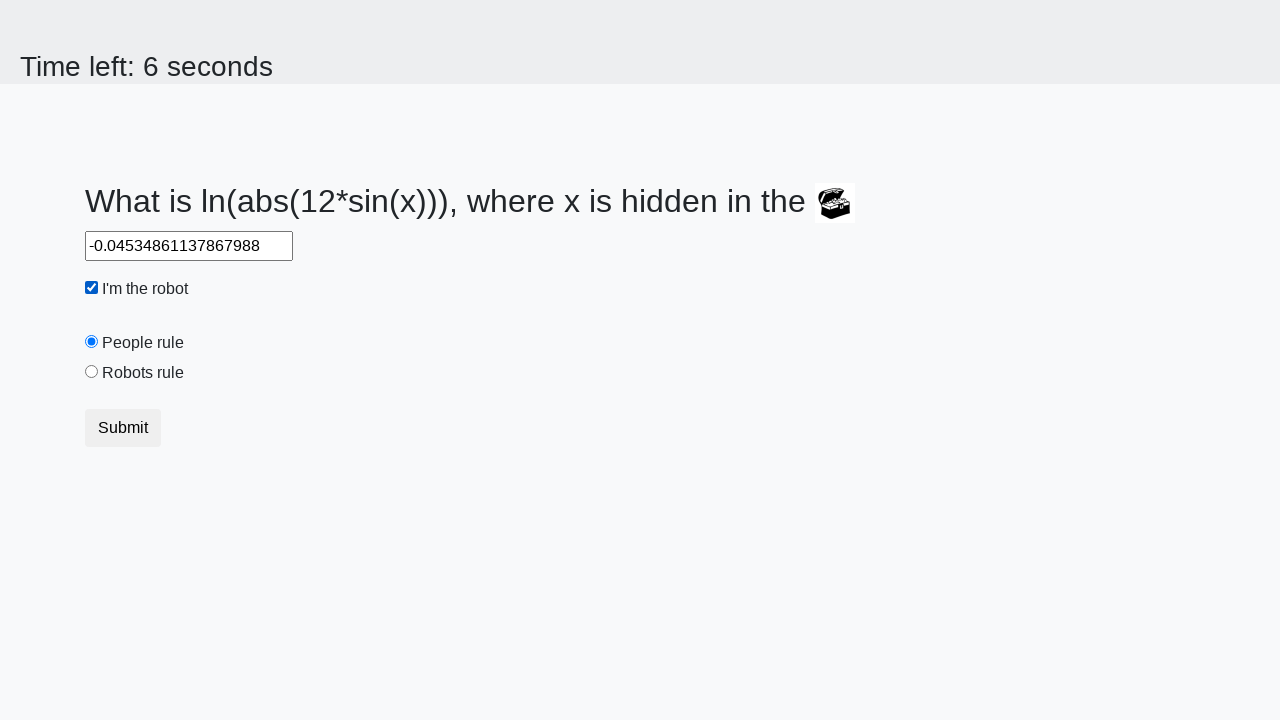

Clicked robots rule radio button at (92, 372) on #robotsRule
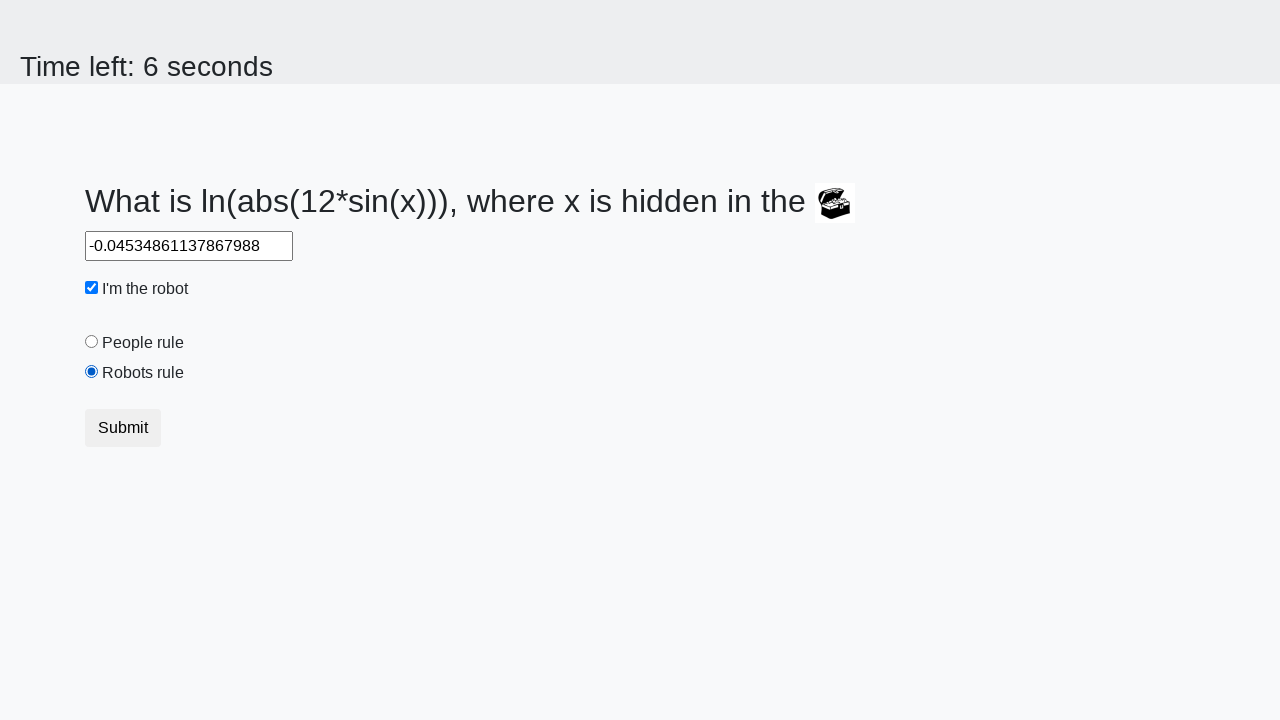

Clicked submit button to submit form at (123, 428) on button.btn
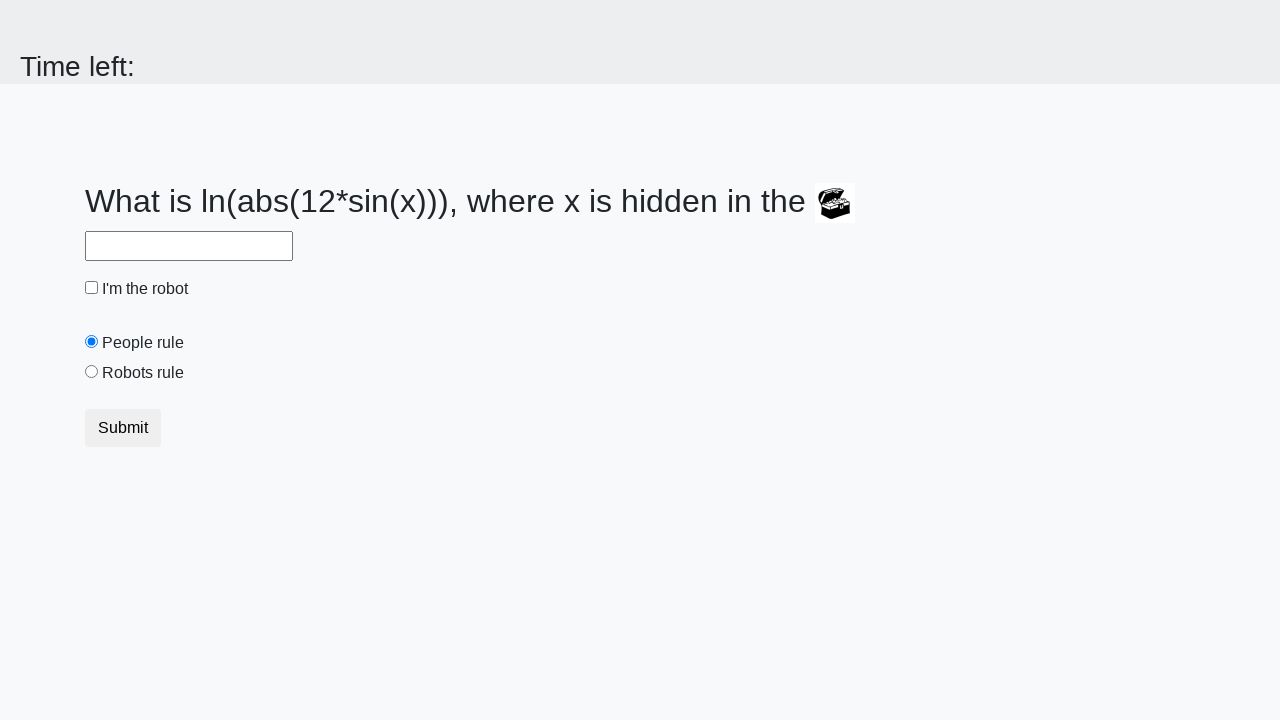

Waited 2 seconds for form submission result
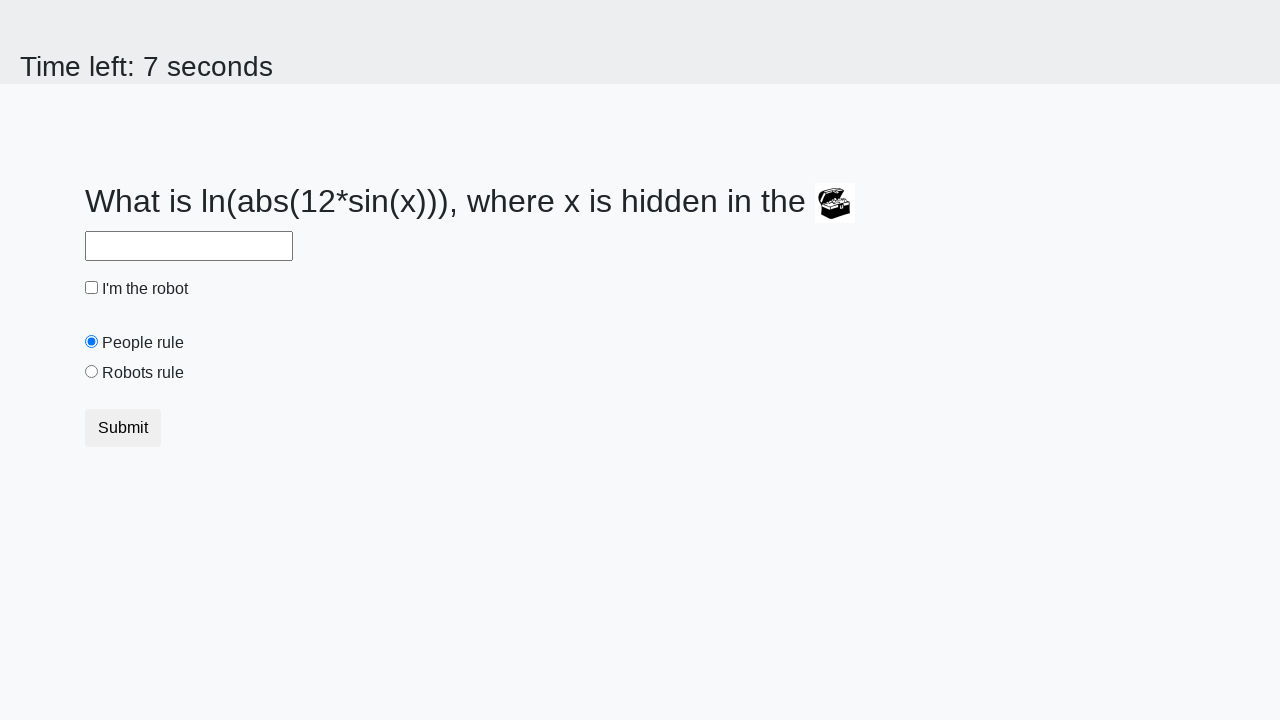

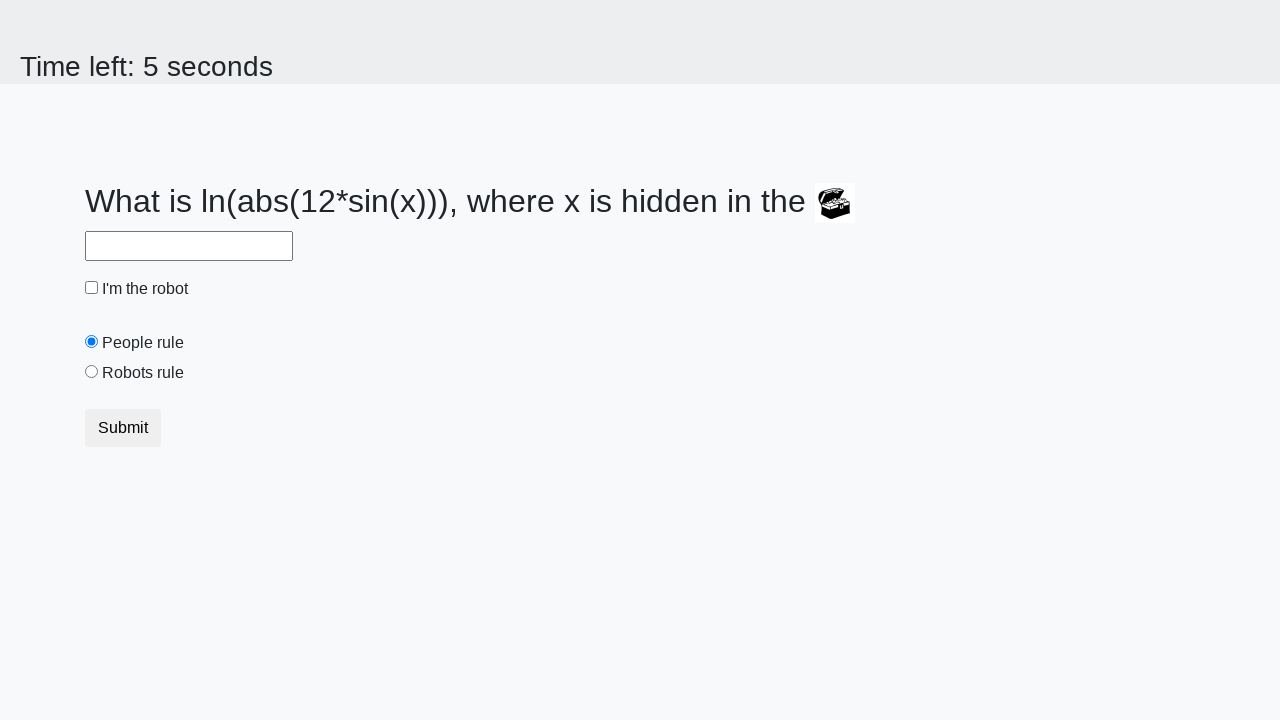